Navigates to the LMS website, clicks on "My Account" link and verifies the account page title

Starting URL: https://alchemy.hguy.co/lms

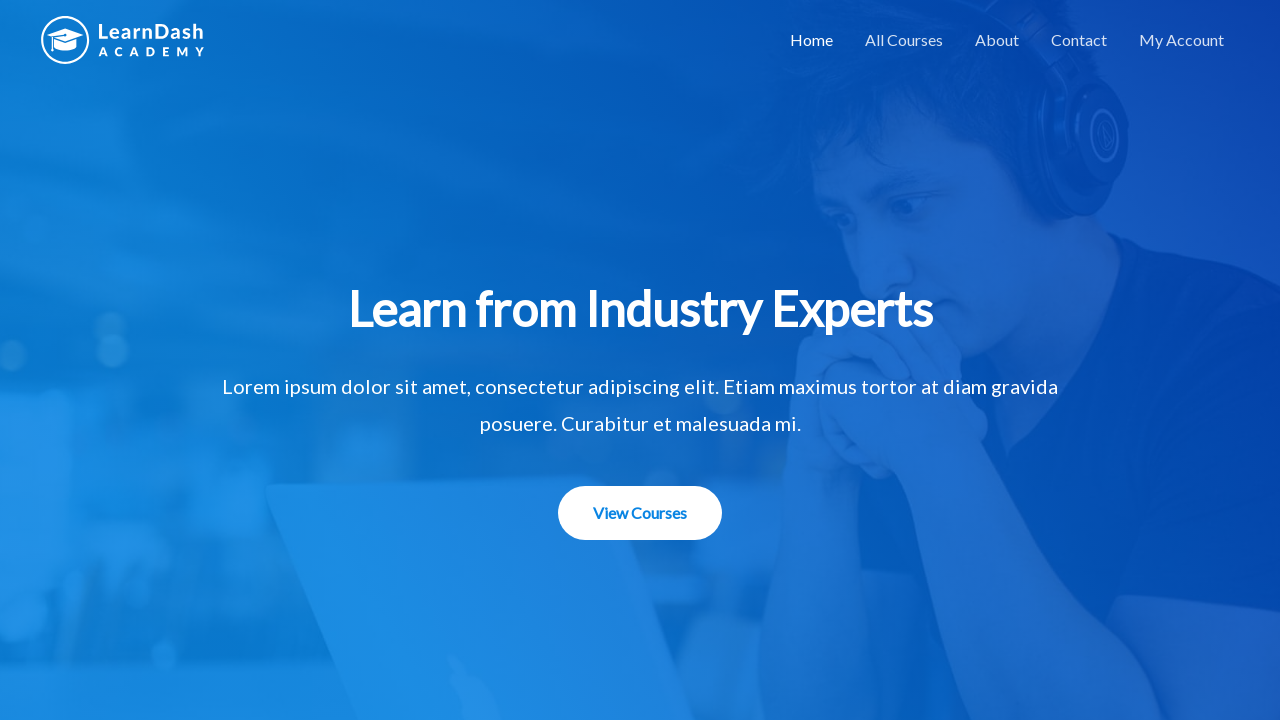

Navigated to LMS website at https://alchemy.hguy.co/lms
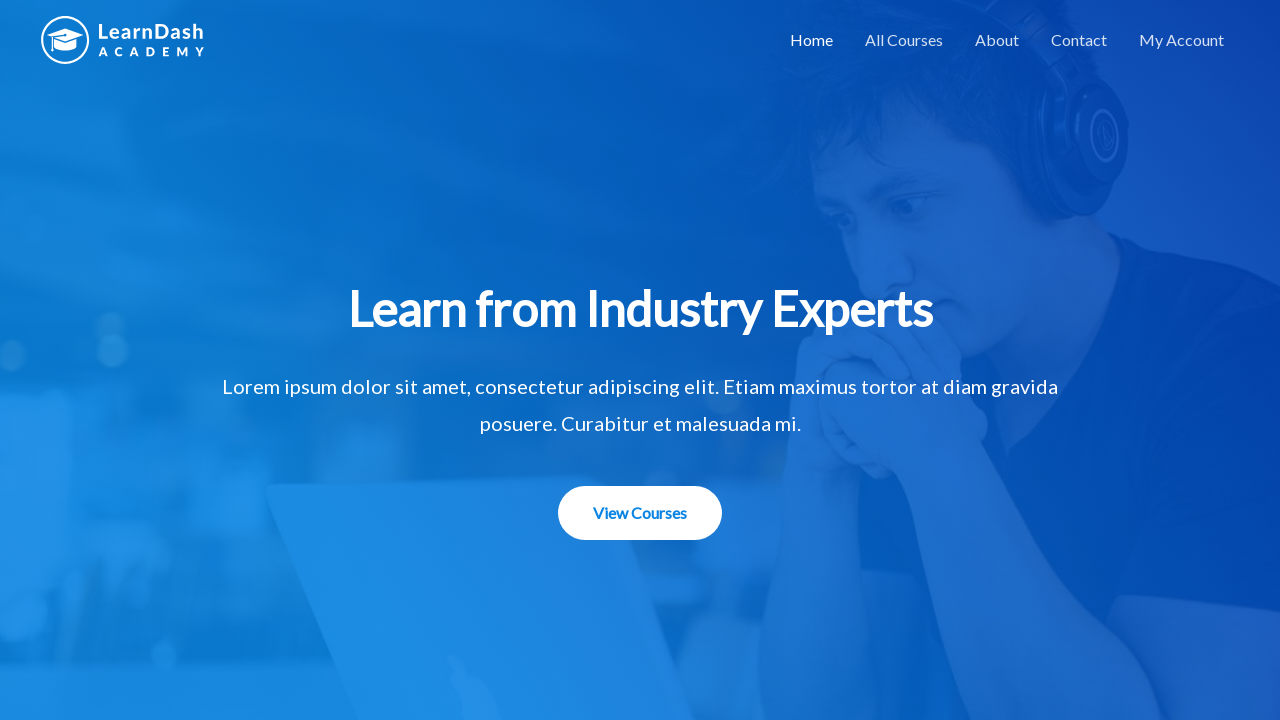

Clicked on 'My Account' link at (1182, 40) on a:text('My Account')
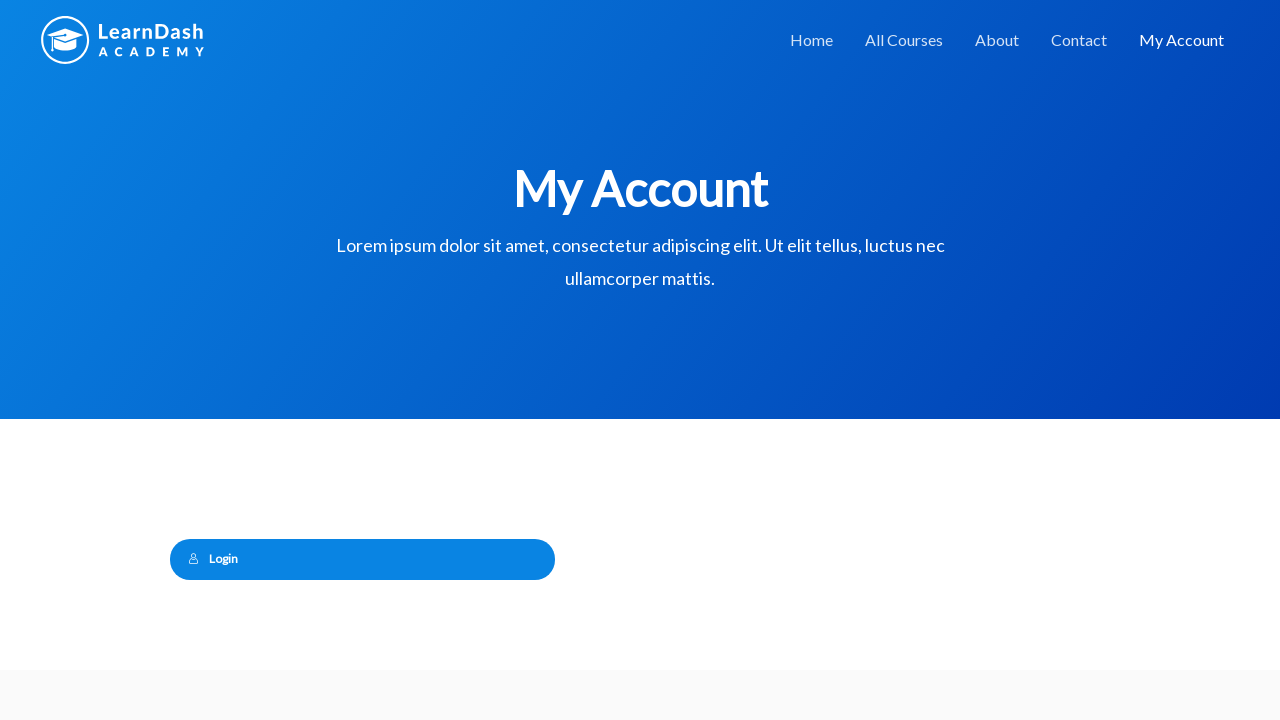

Account page title 'My Account' verified and displayed
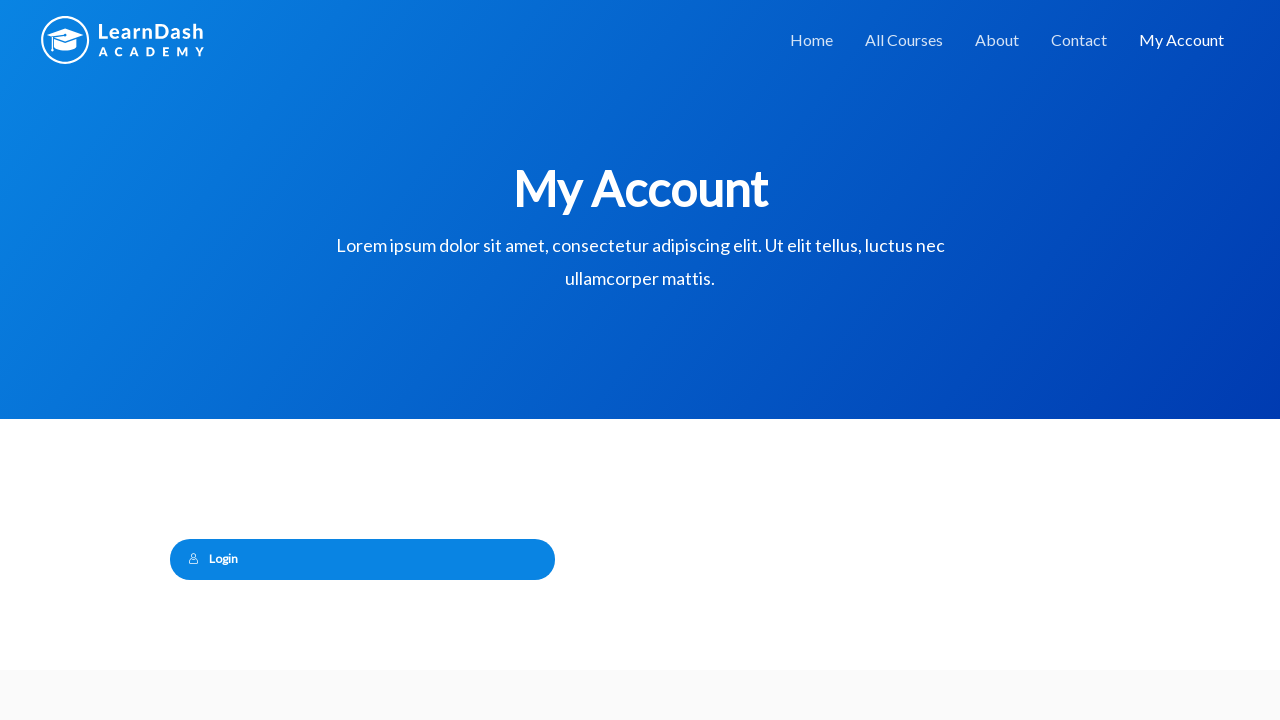

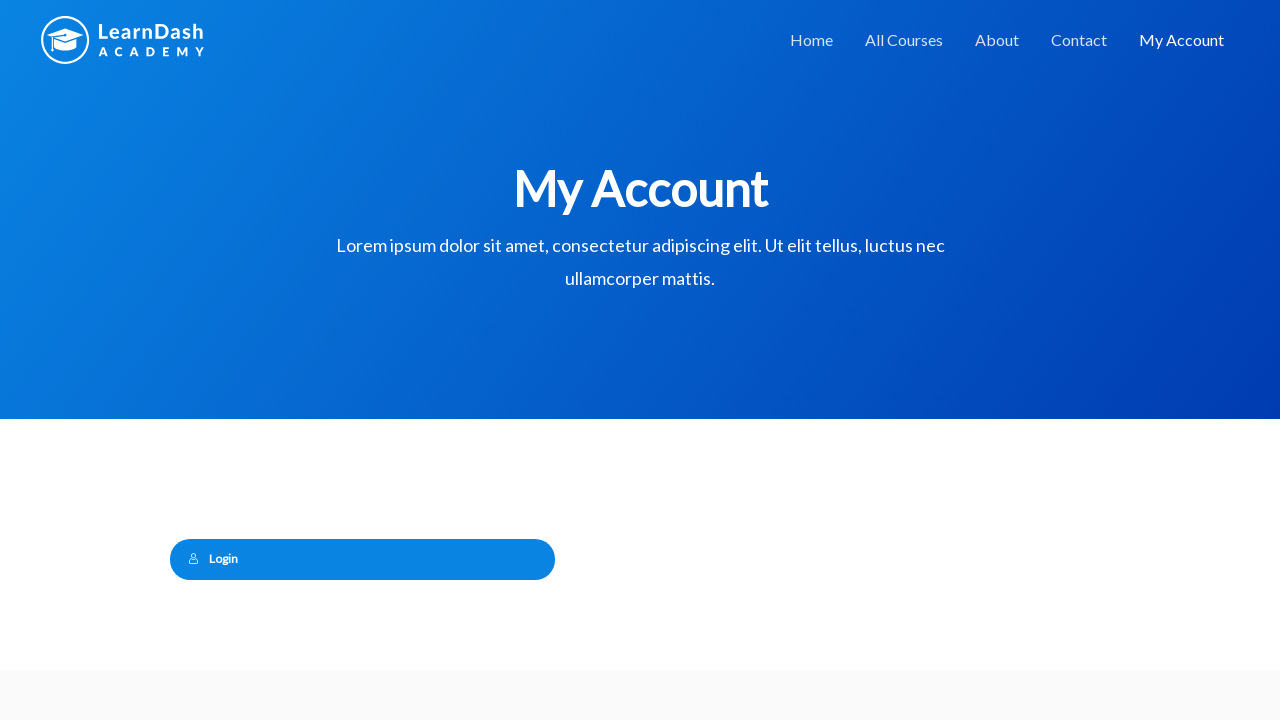